Tests A/B test opt-out functionality by visiting the page, verifying initial A/B test state, adding an opt-out cookie, refreshing, and verifying the page shows "No A/B Test"

Starting URL: http://the-internet.herokuapp.com/abtest

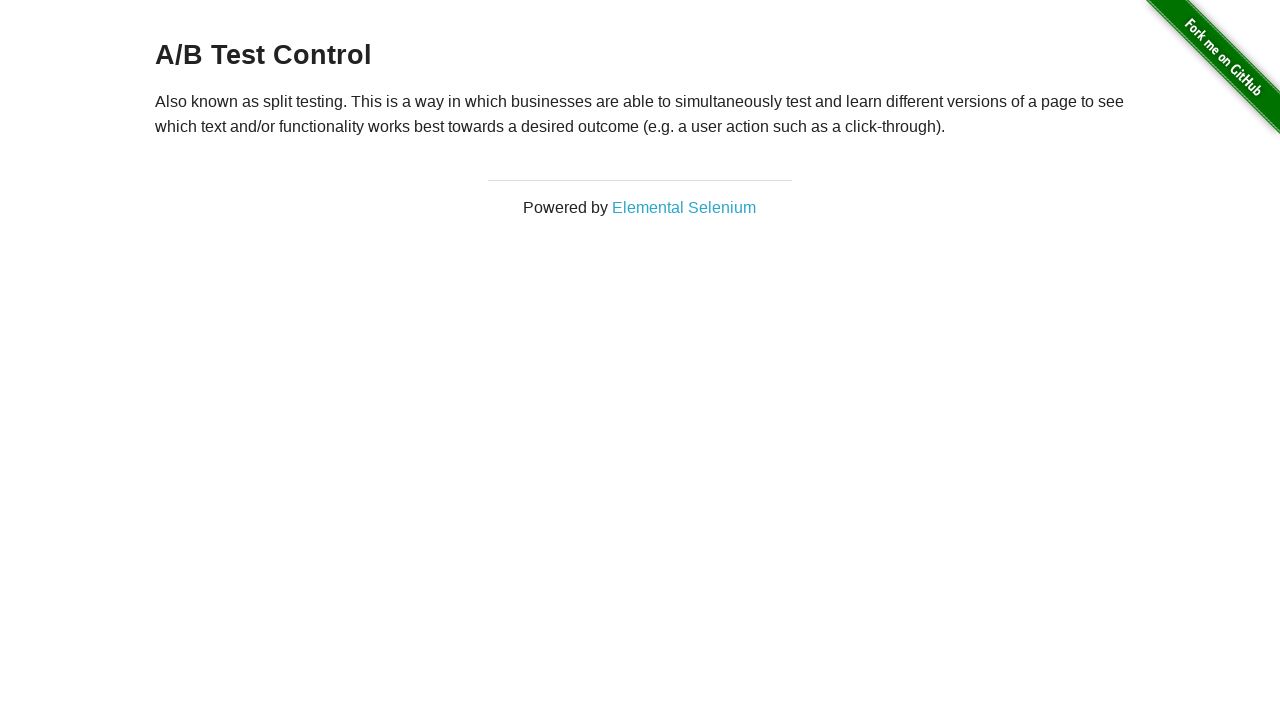

Retrieved initial heading text from page
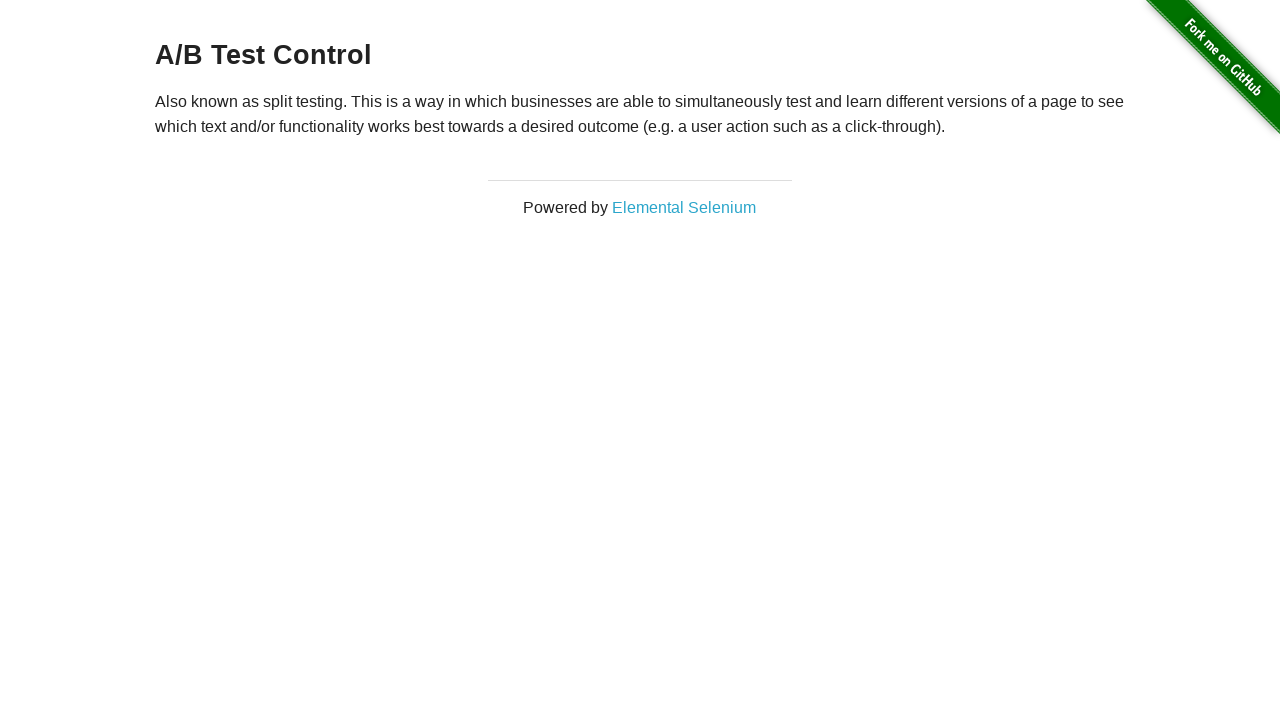

Verified heading starts with 'A/B Test'
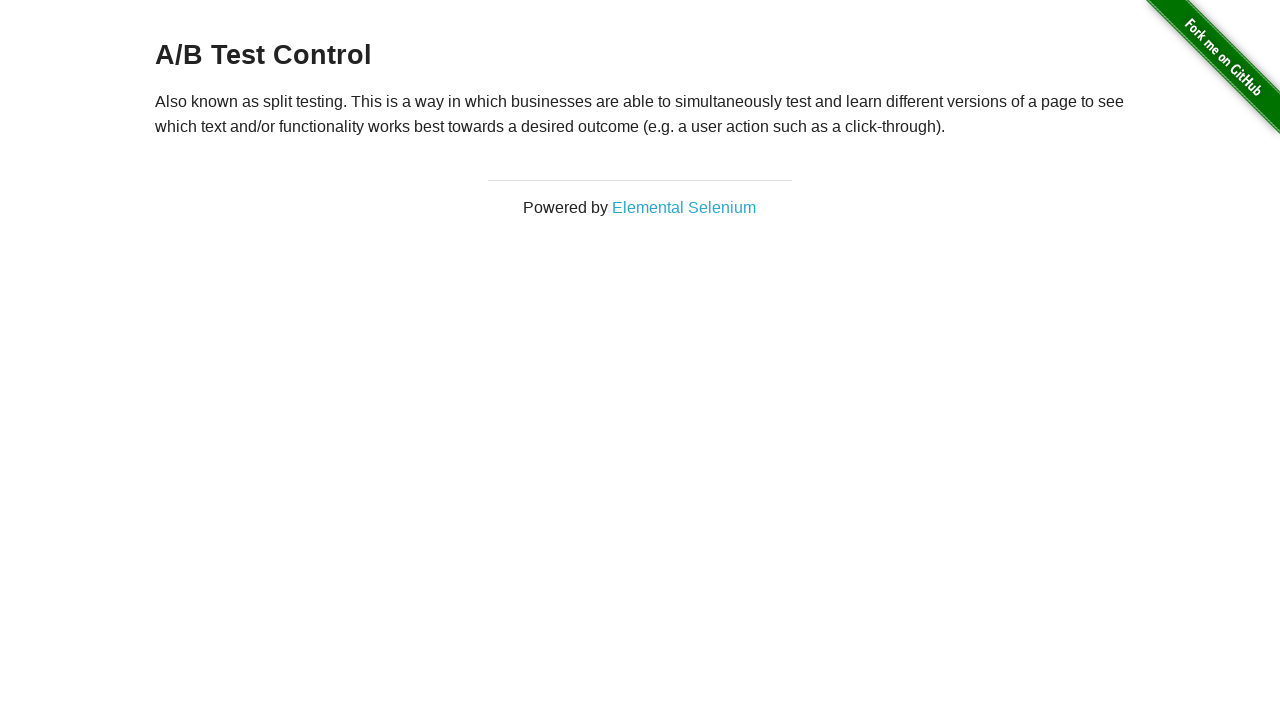

Added optimizelyOptOut cookie with value 'true'
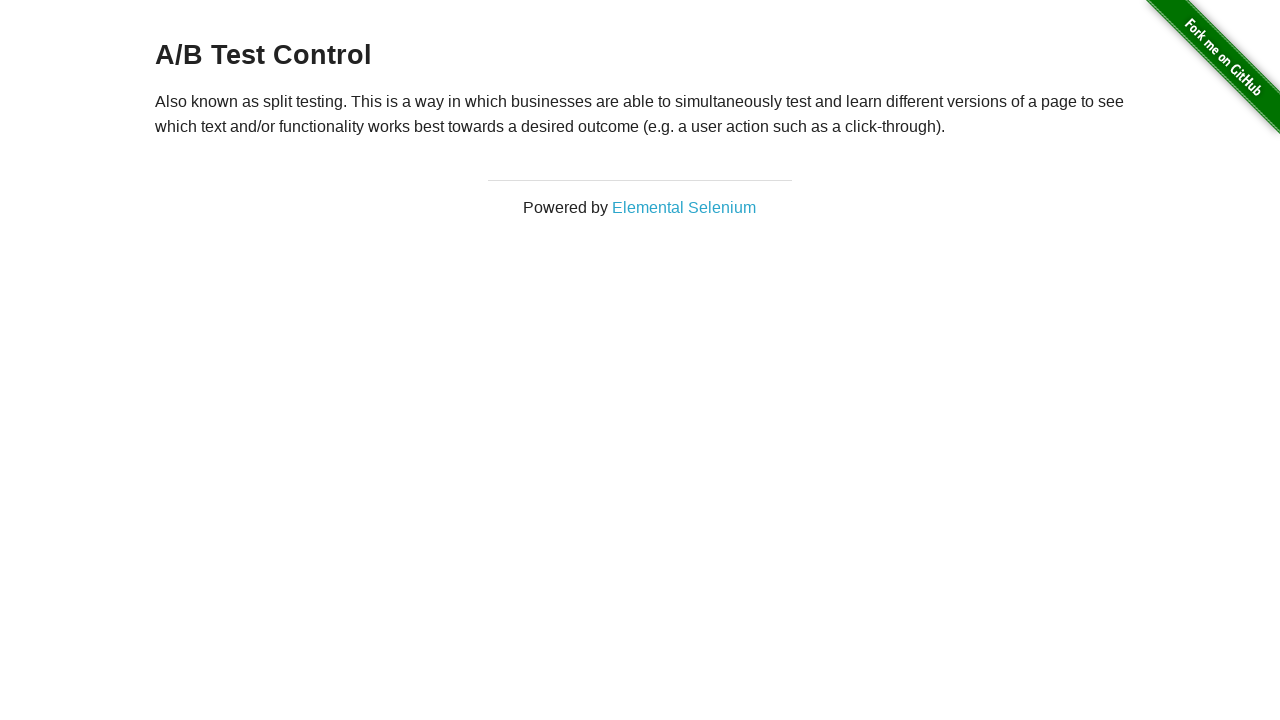

Reloaded page after adding opt-out cookie
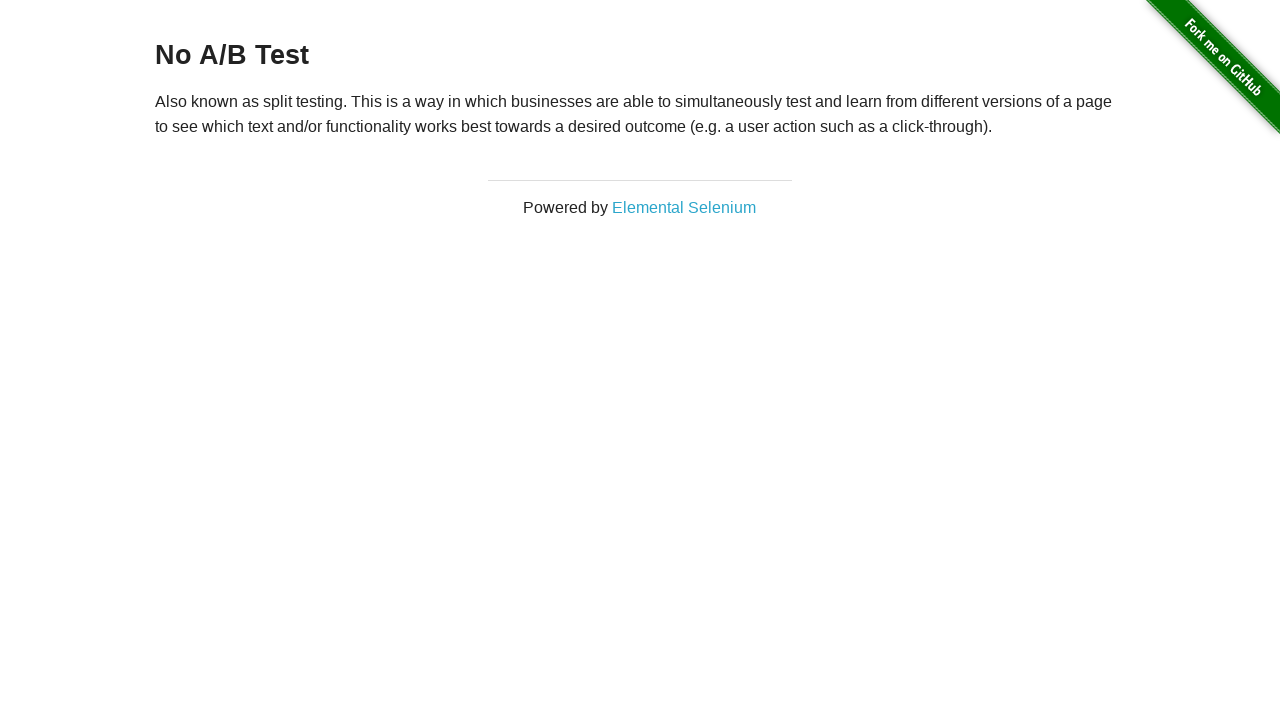

Retrieved heading text after page reload
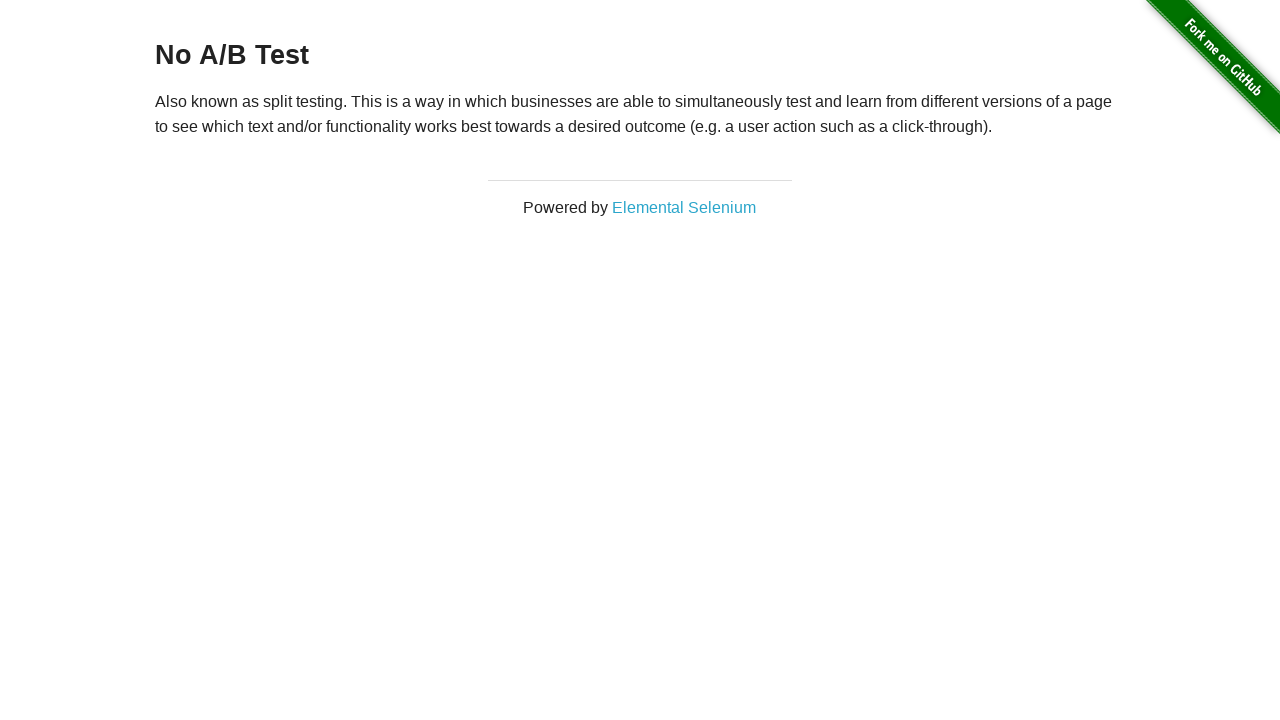

Verified heading now shows 'No A/B Test' after opt-out
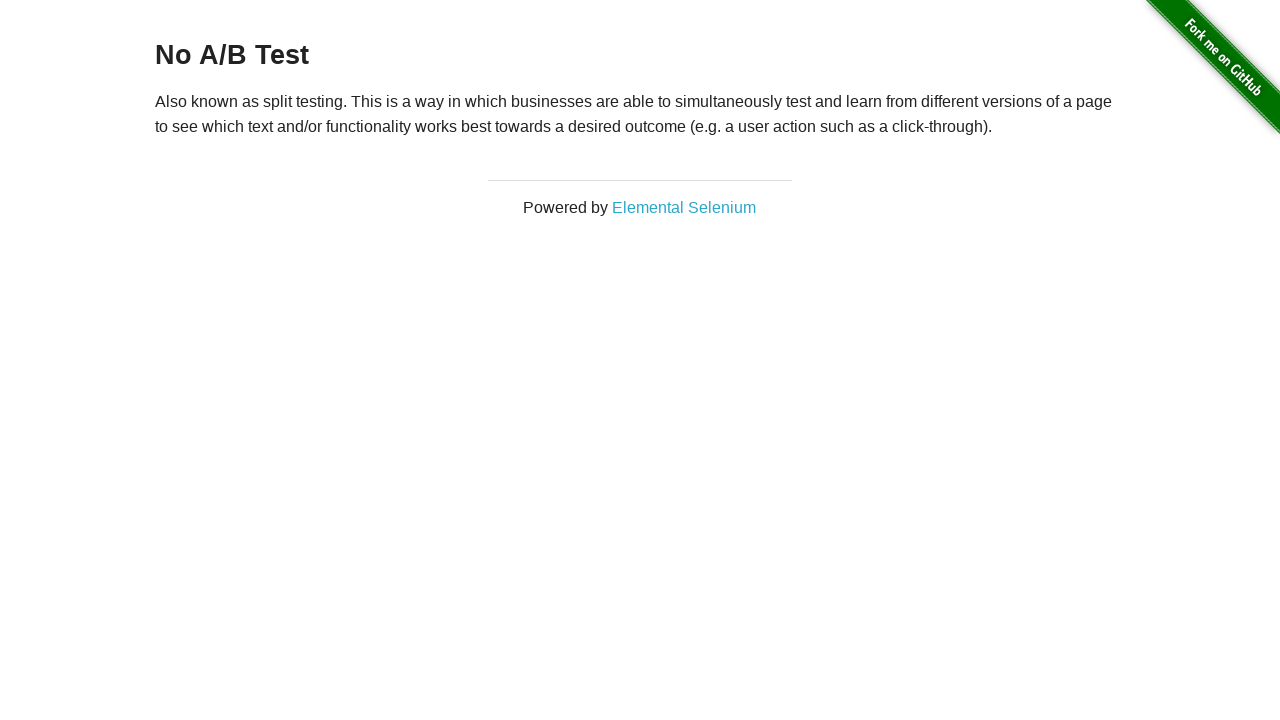

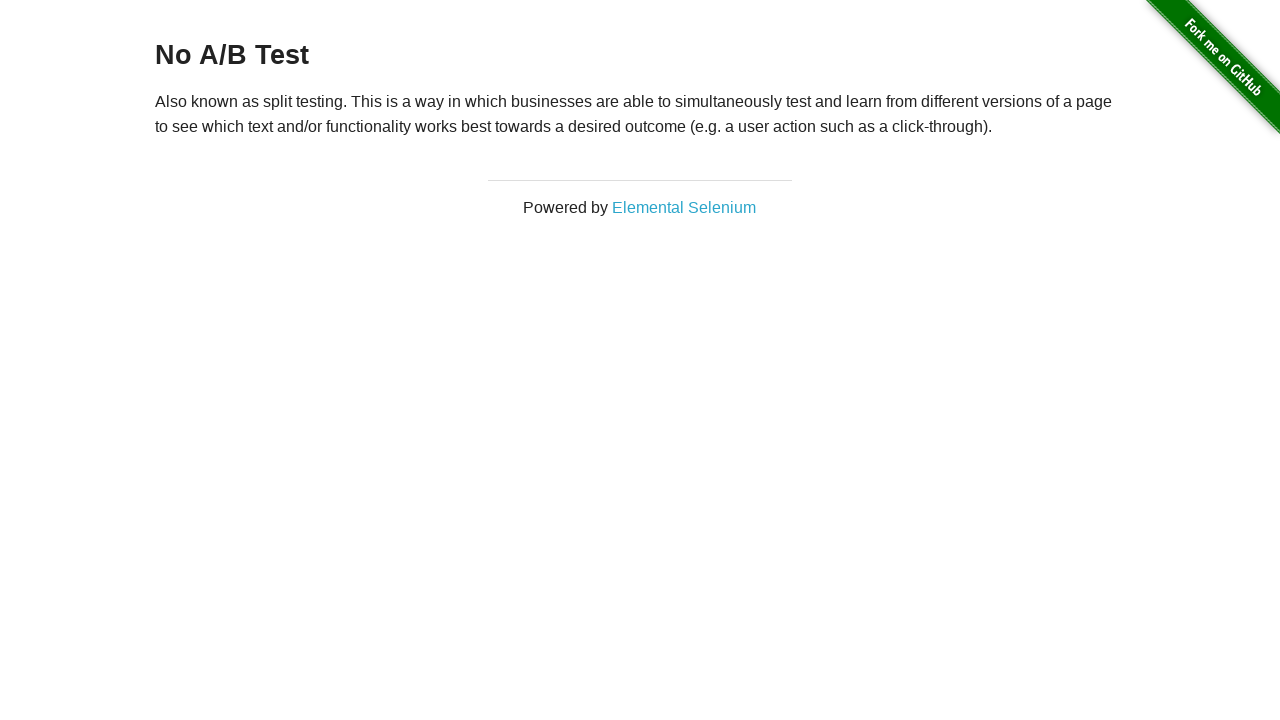